Tests file upload functionality by selecting a file, clicking the upload button, and verifying the success message is displayed

Starting URL: https://the-internet.herokuapp.com/upload

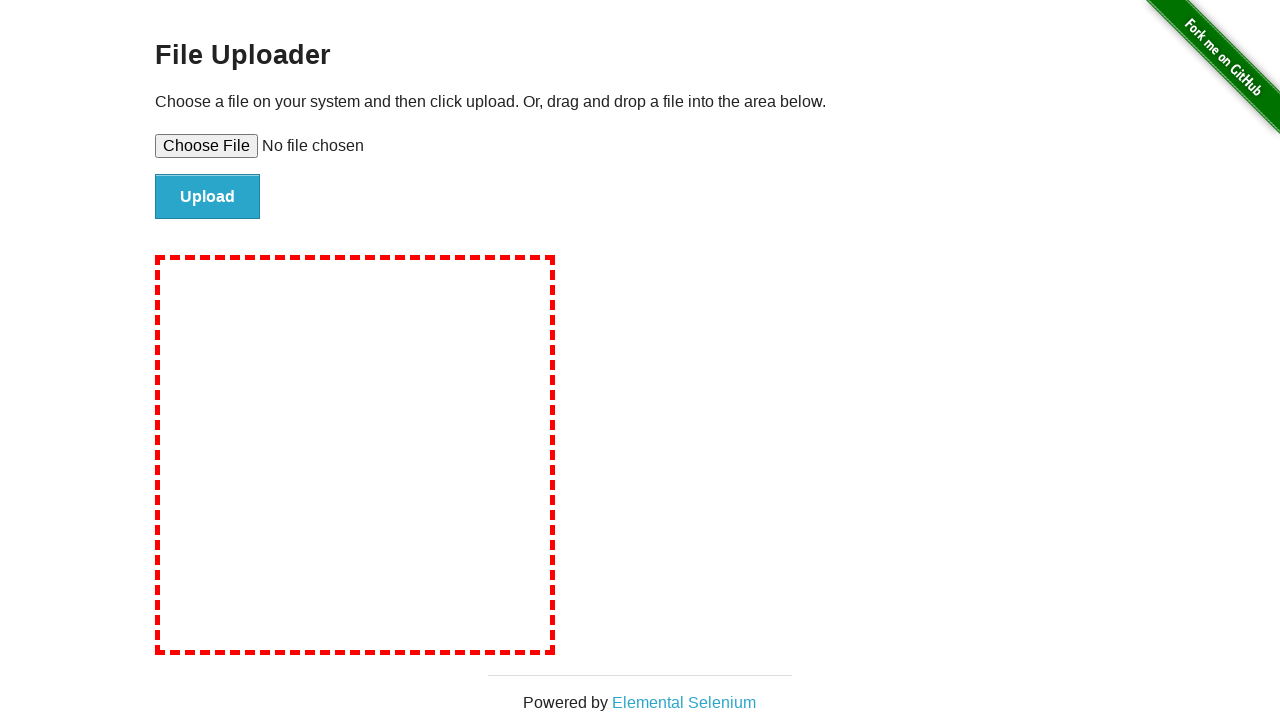

Created temporary test file for upload
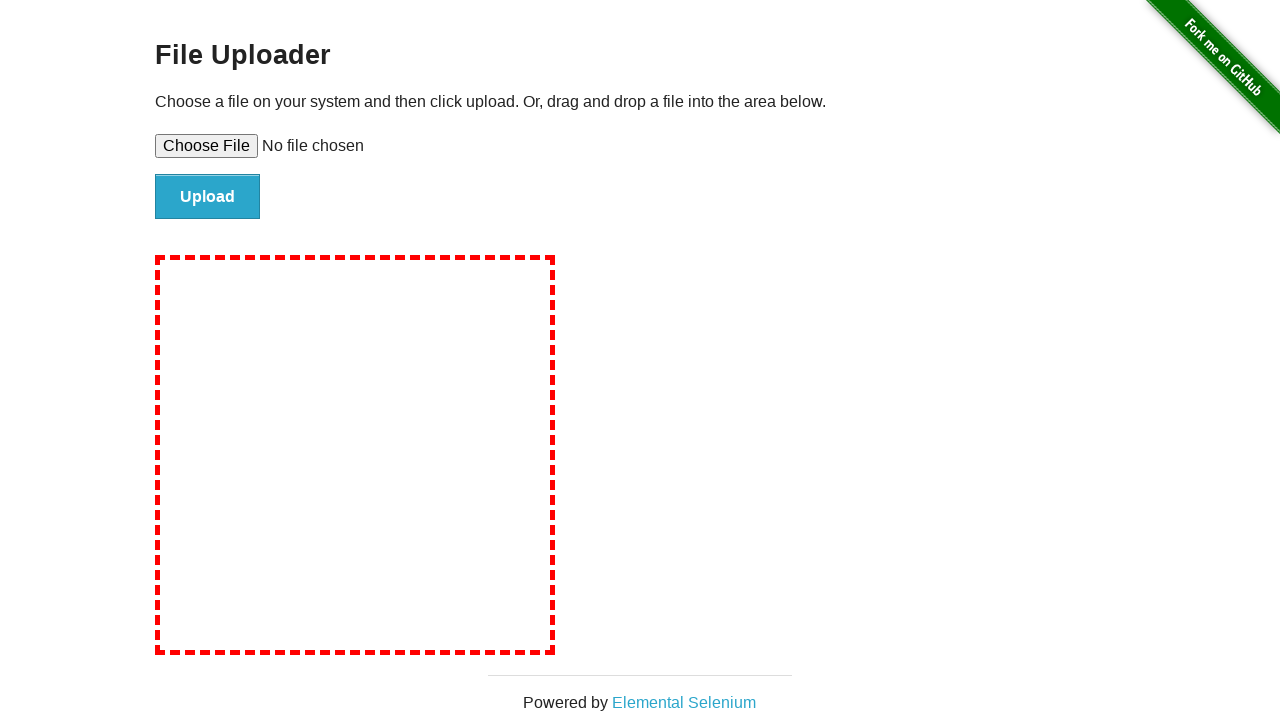

Selected test file in file input field
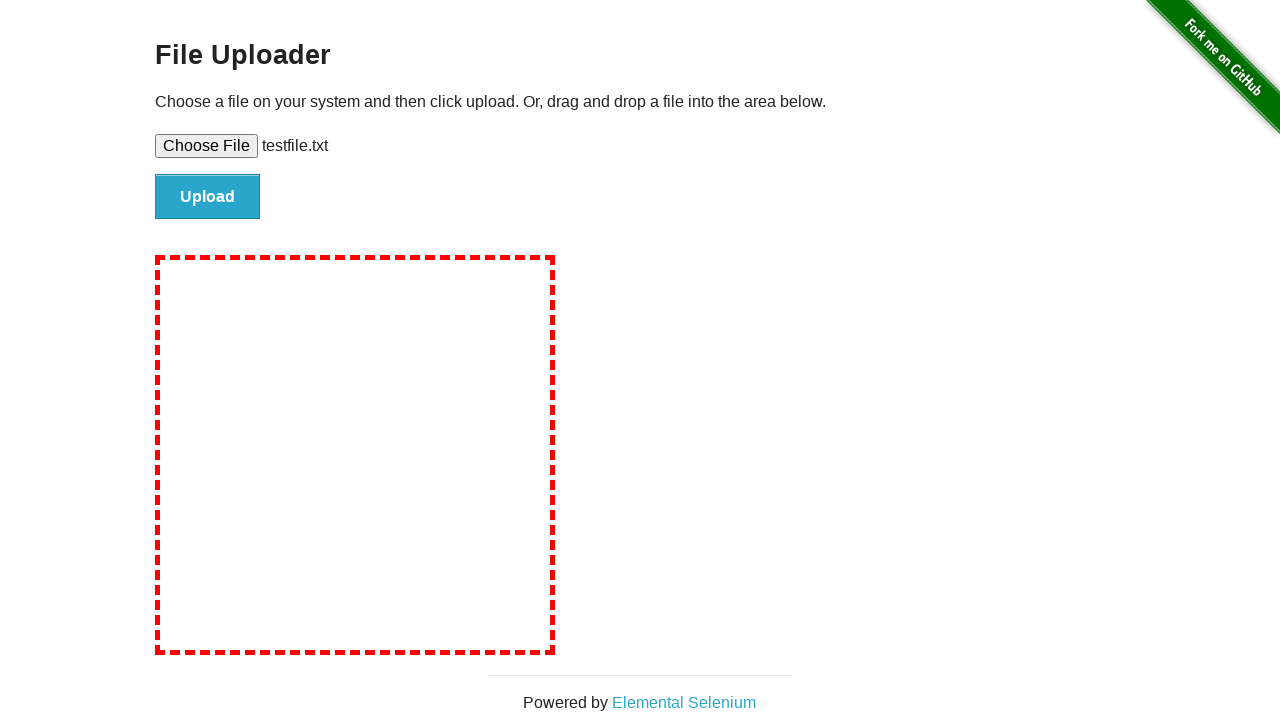

Clicked upload button to submit file at (208, 197) on #file-submit
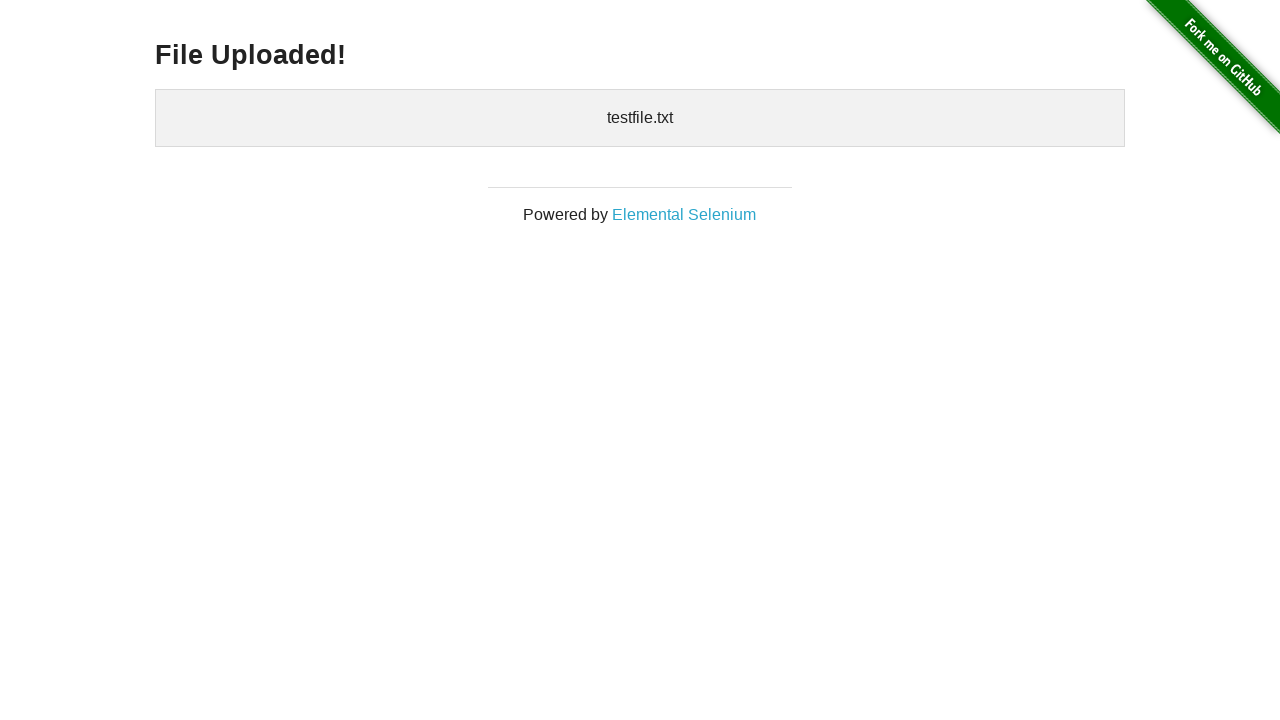

File upload success message appeared
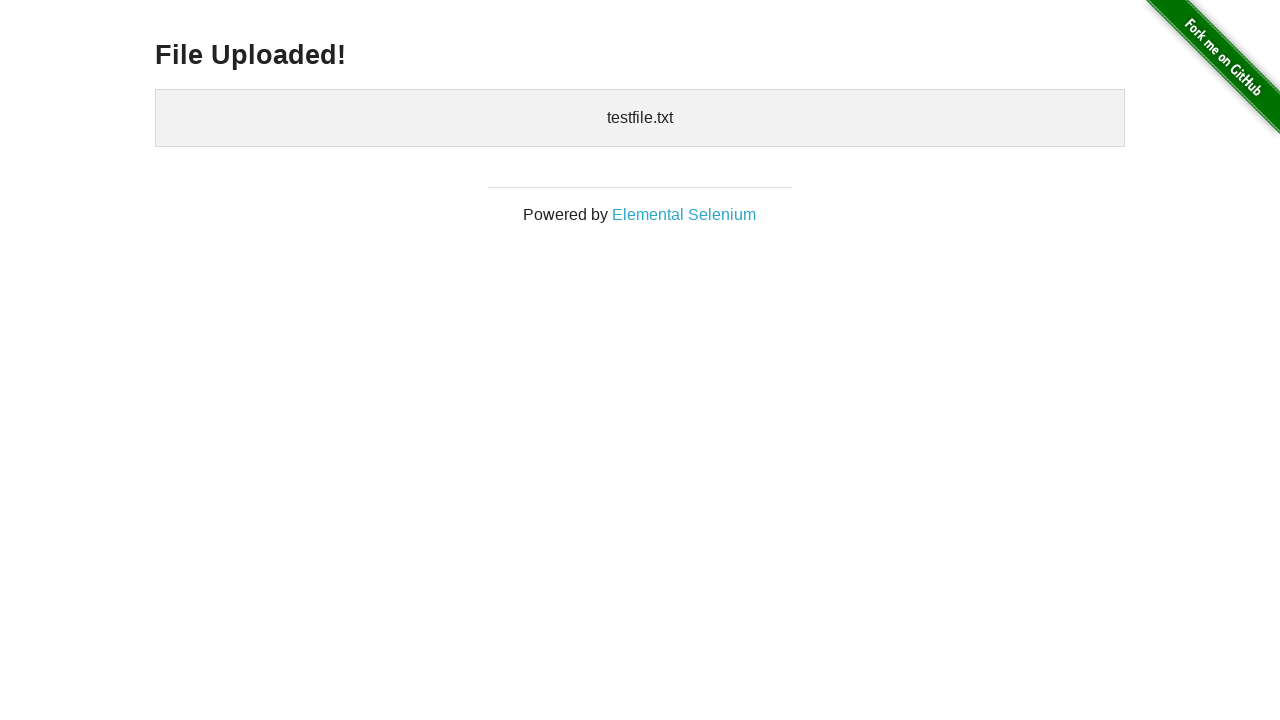

Verified success message text is 'File Uploaded!'
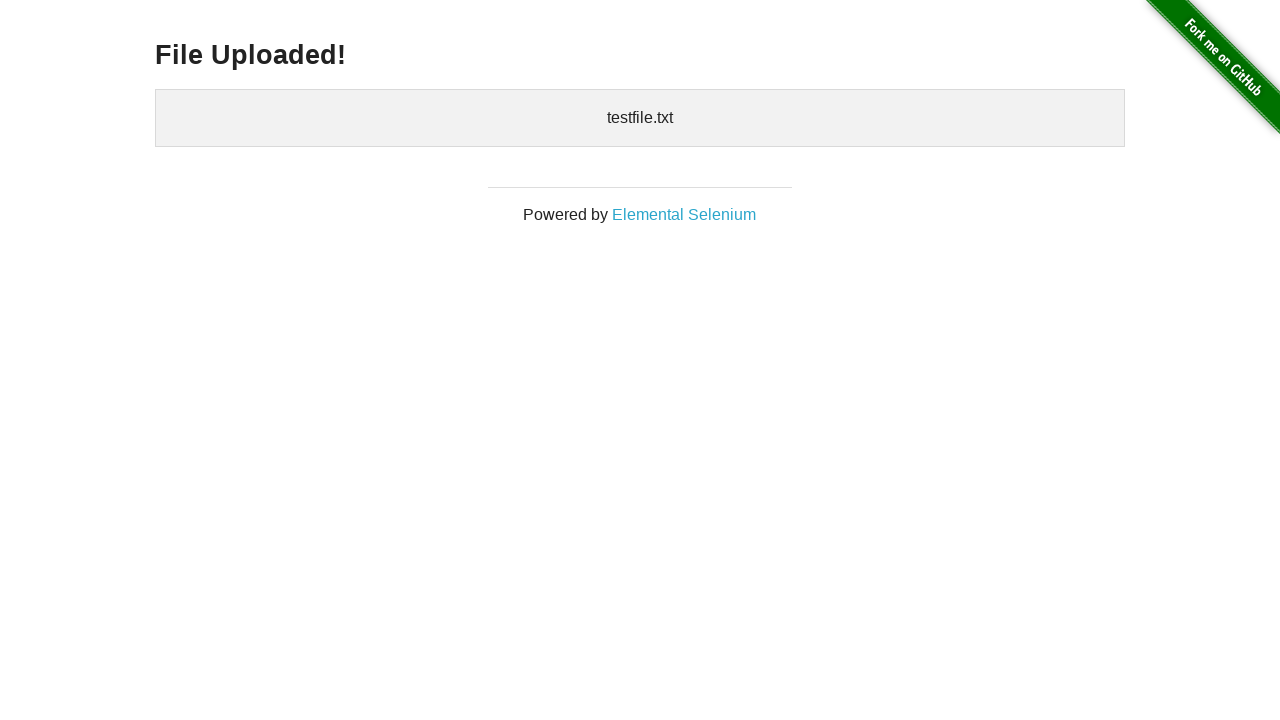

Cleaned up temporary test file
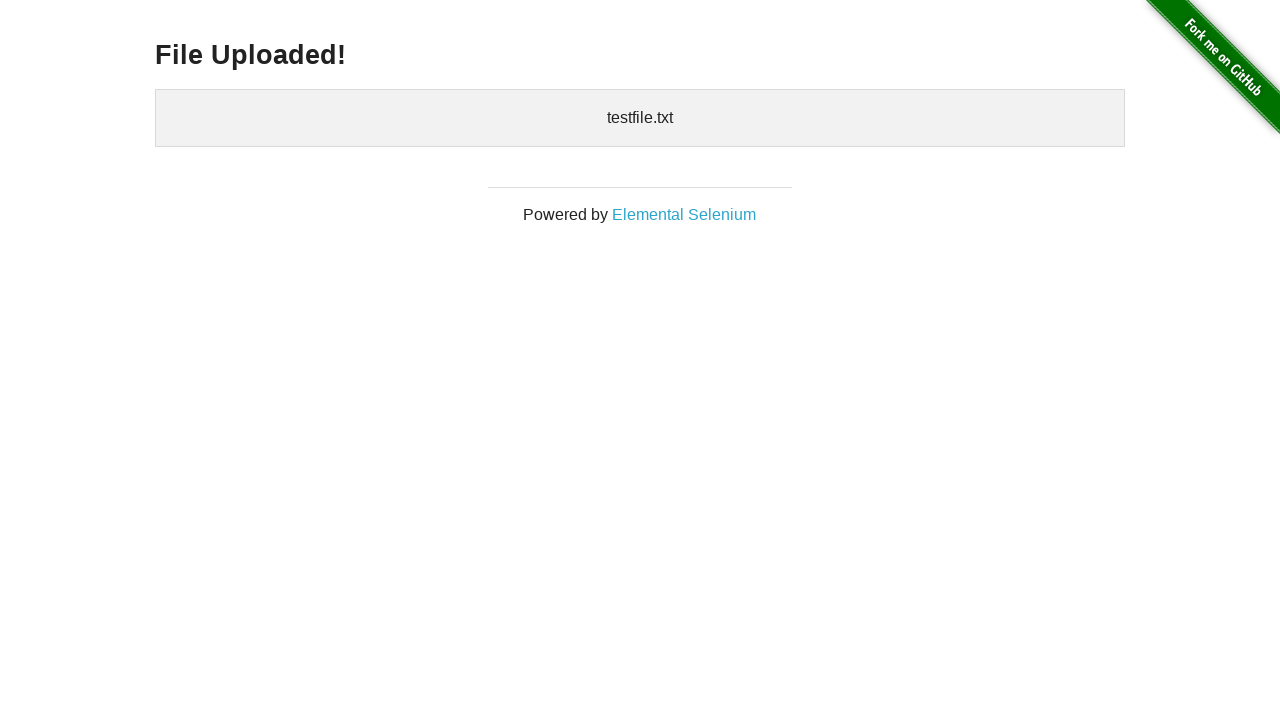

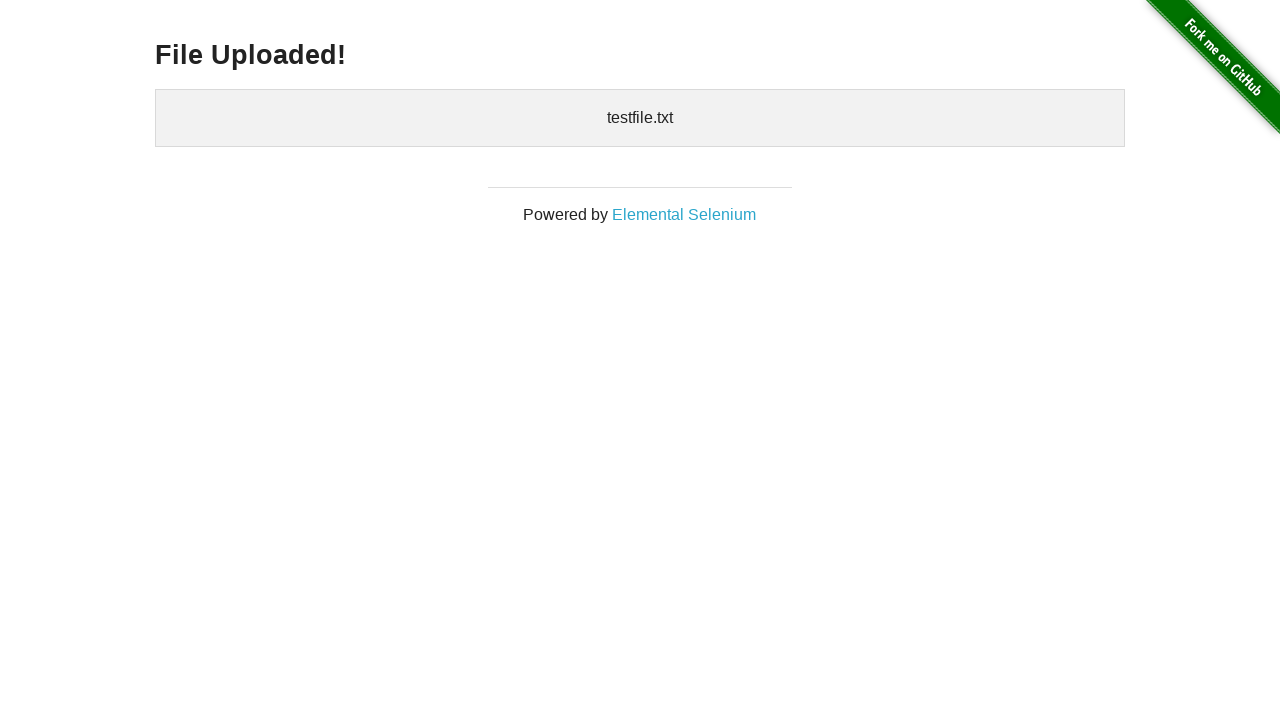